Tests a math quiz page by reading two numbers, calculating their sum, selecting the result from a dropdown menu, and submitting the answer

Starting URL: https://suninjuly.github.io/selects1.html

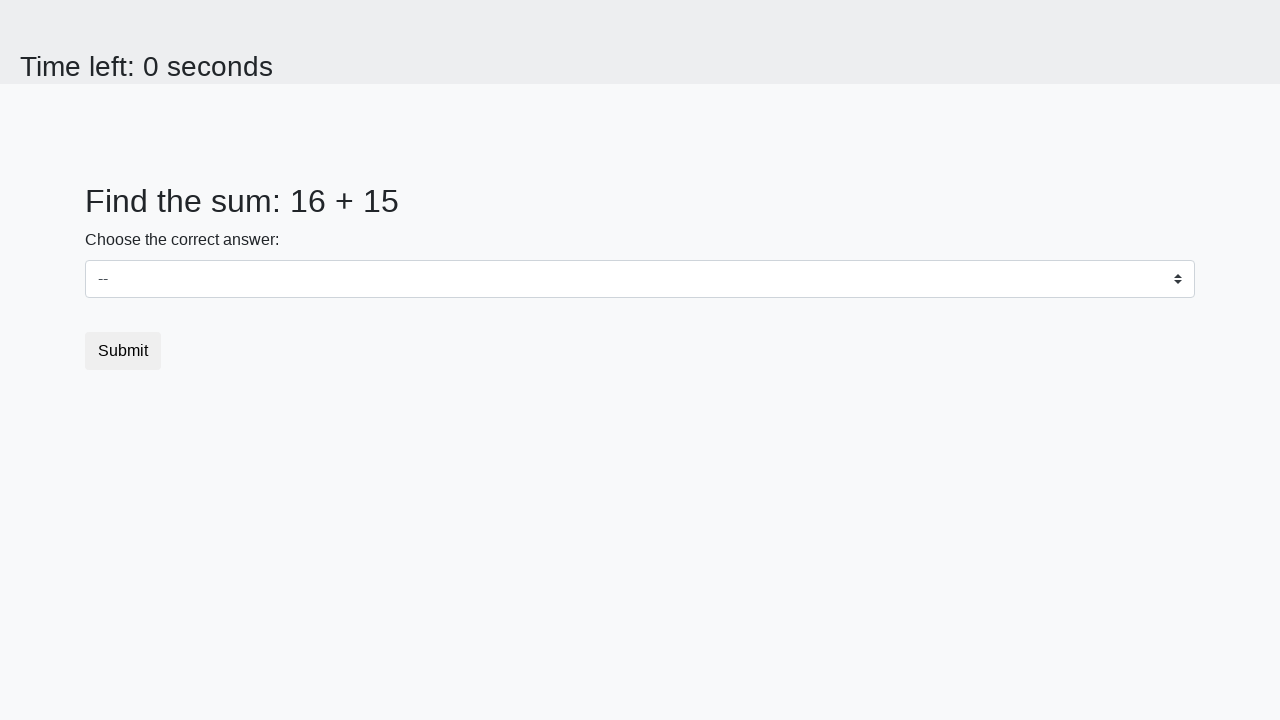

Read first number from the page
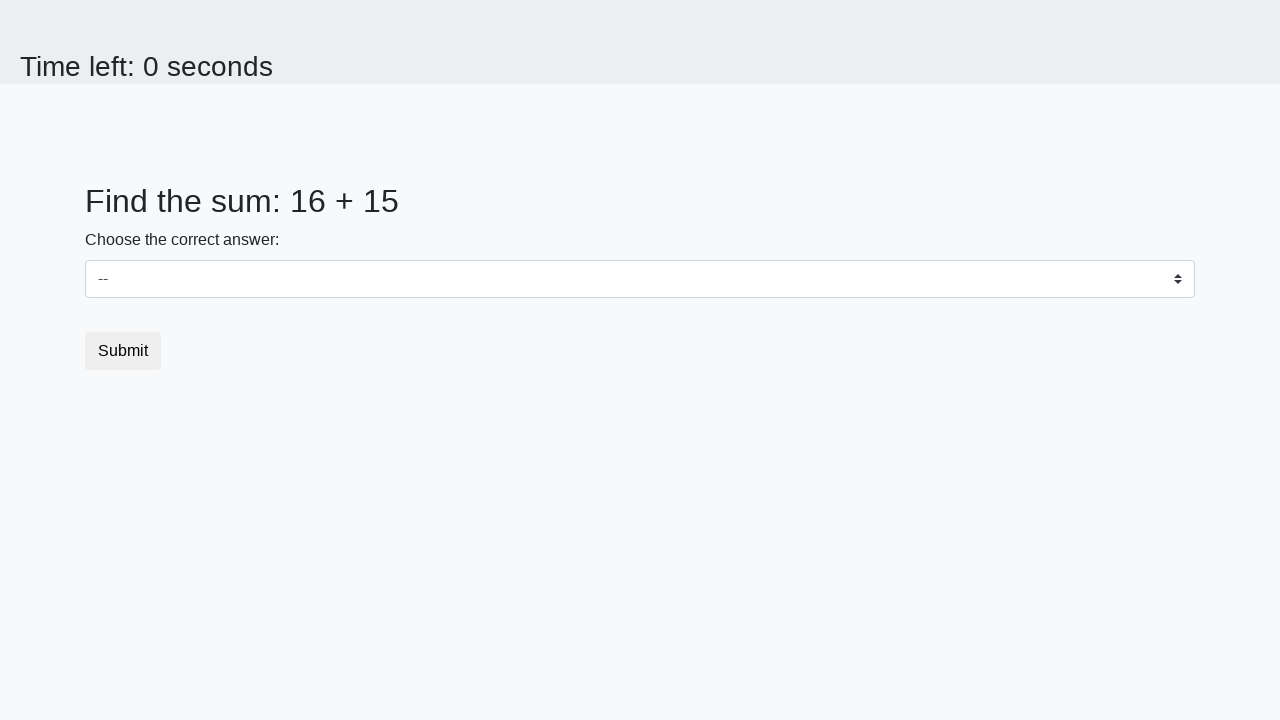

Read second number from the page
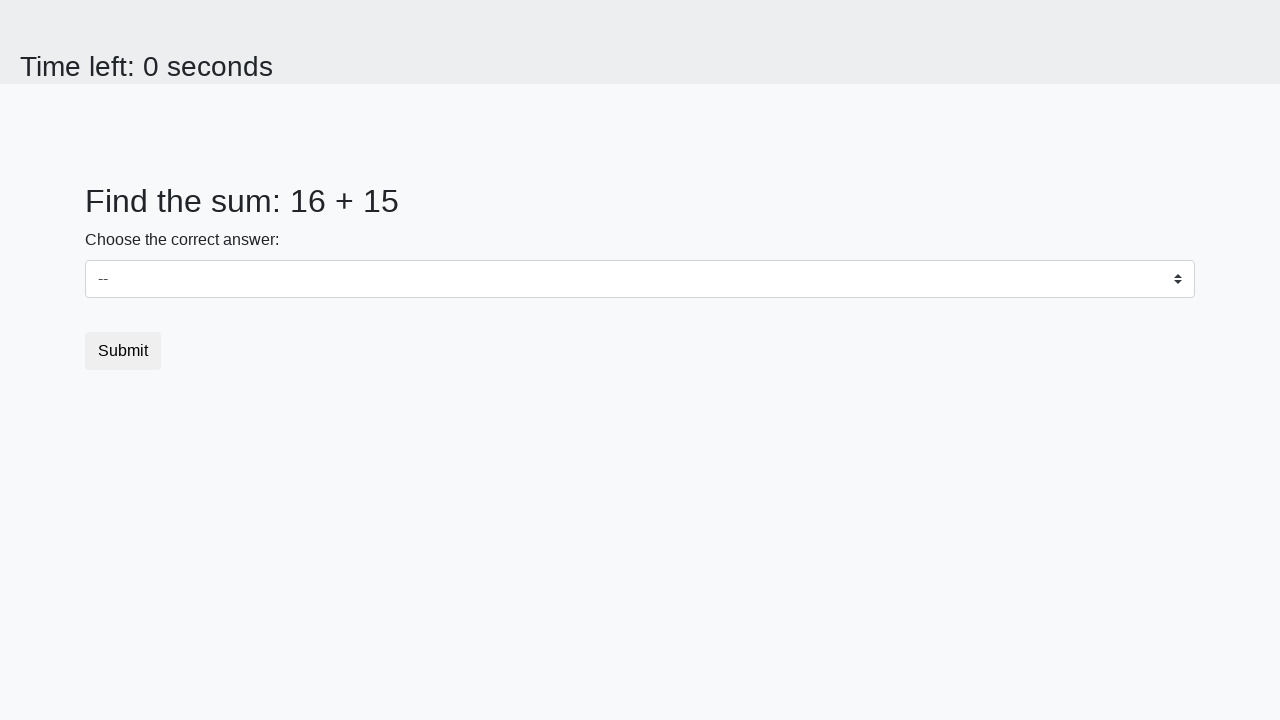

Calculated sum: 16 + 15 = 31
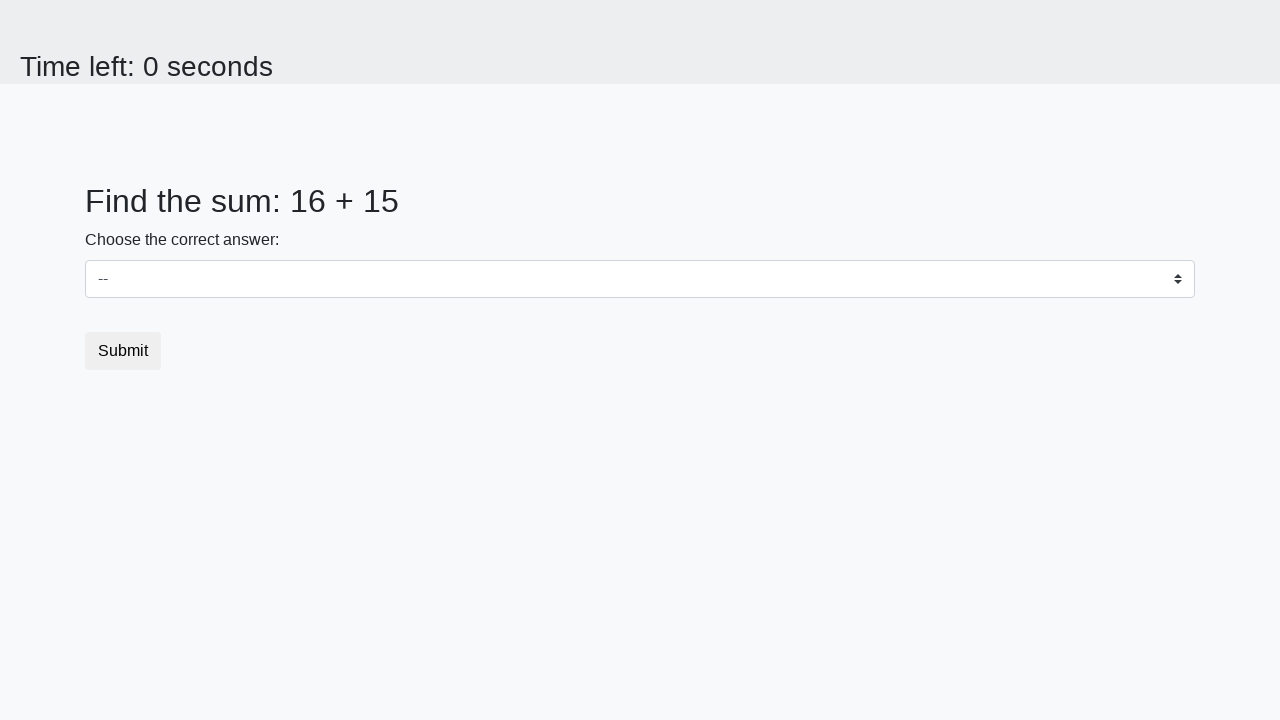

Selected dropdown option with value '31' on select
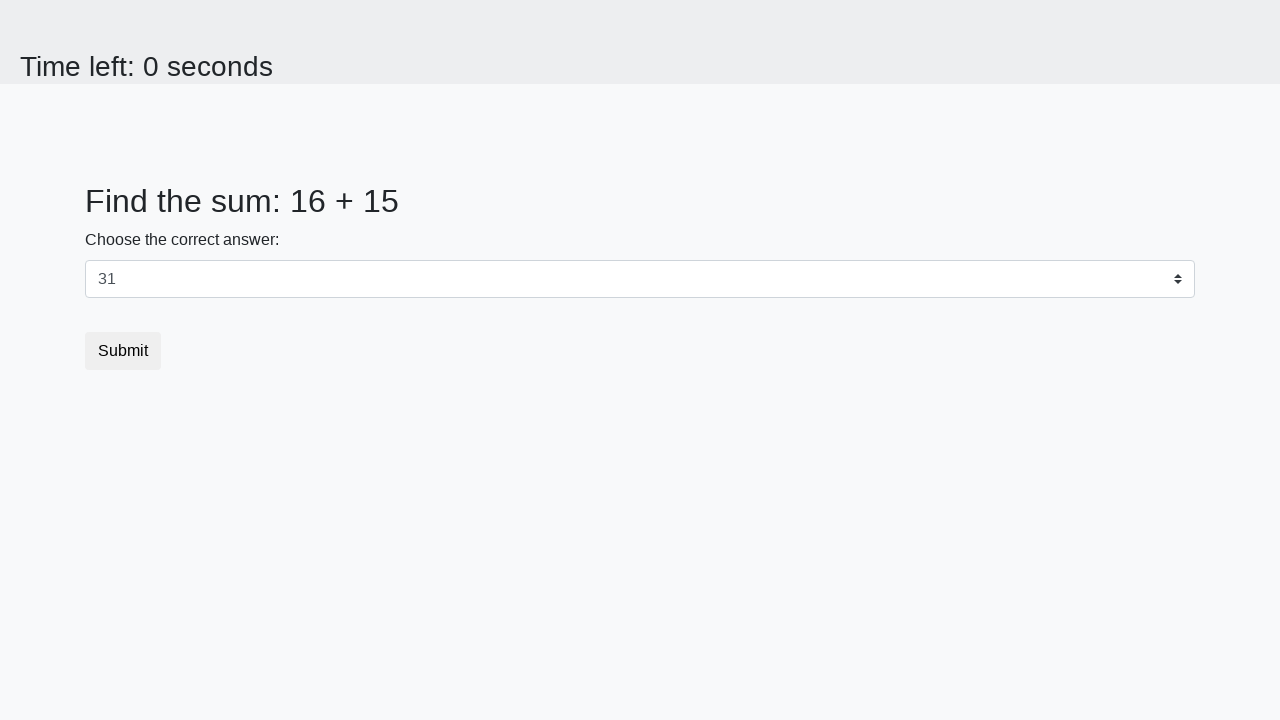

Clicked submit button at (123, 351) on button
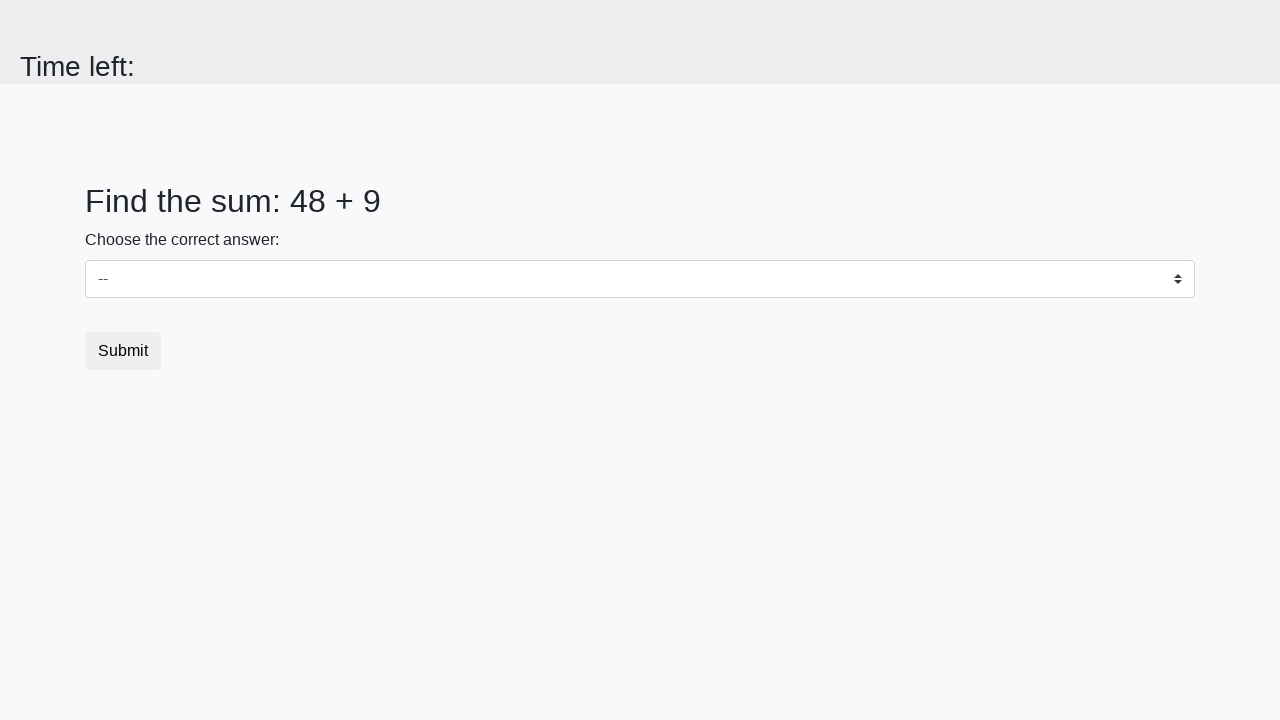

Set up dialog handler to accept alerts
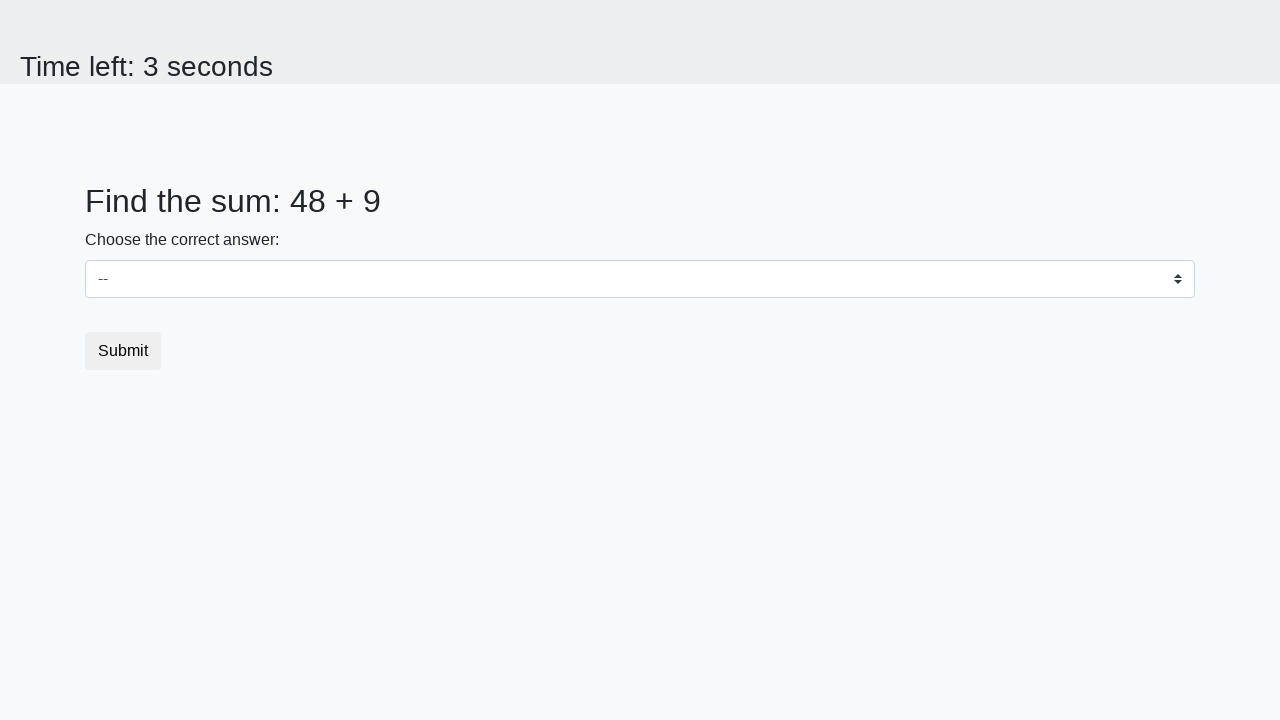

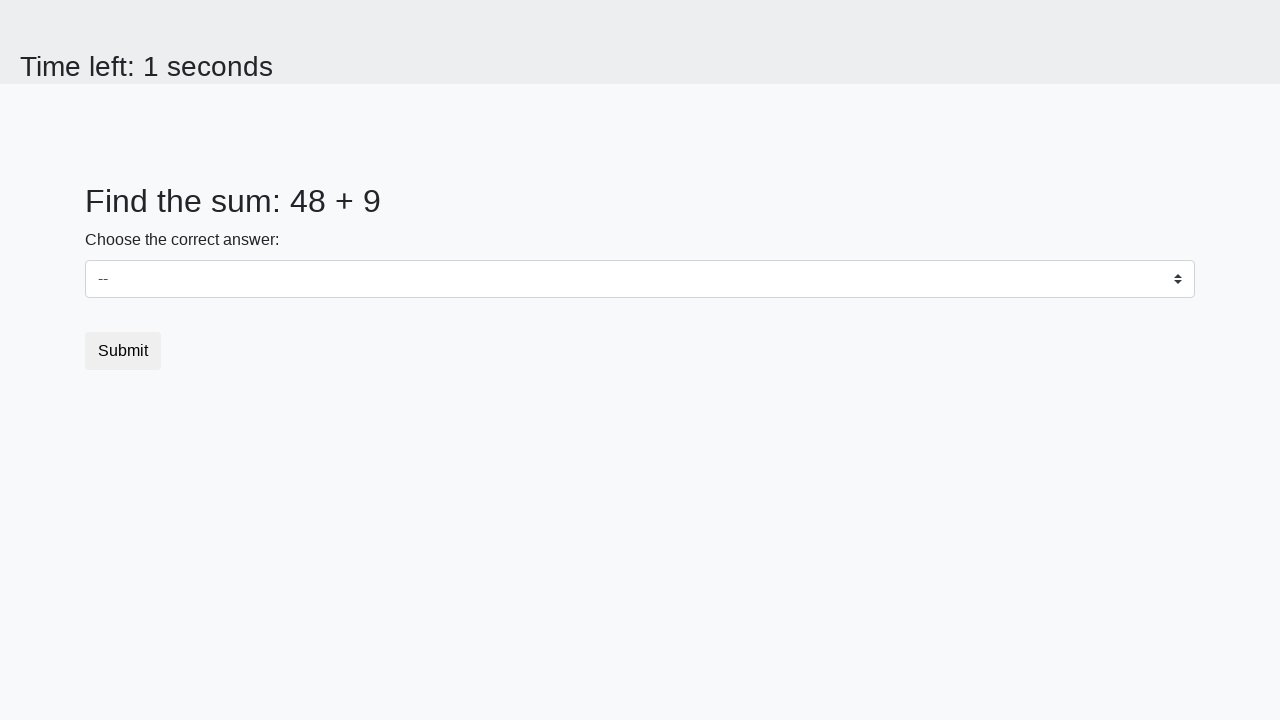